Tests that Clear completed button is hidden when no items are completed

Starting URL: https://demo.playwright.dev/todomvc

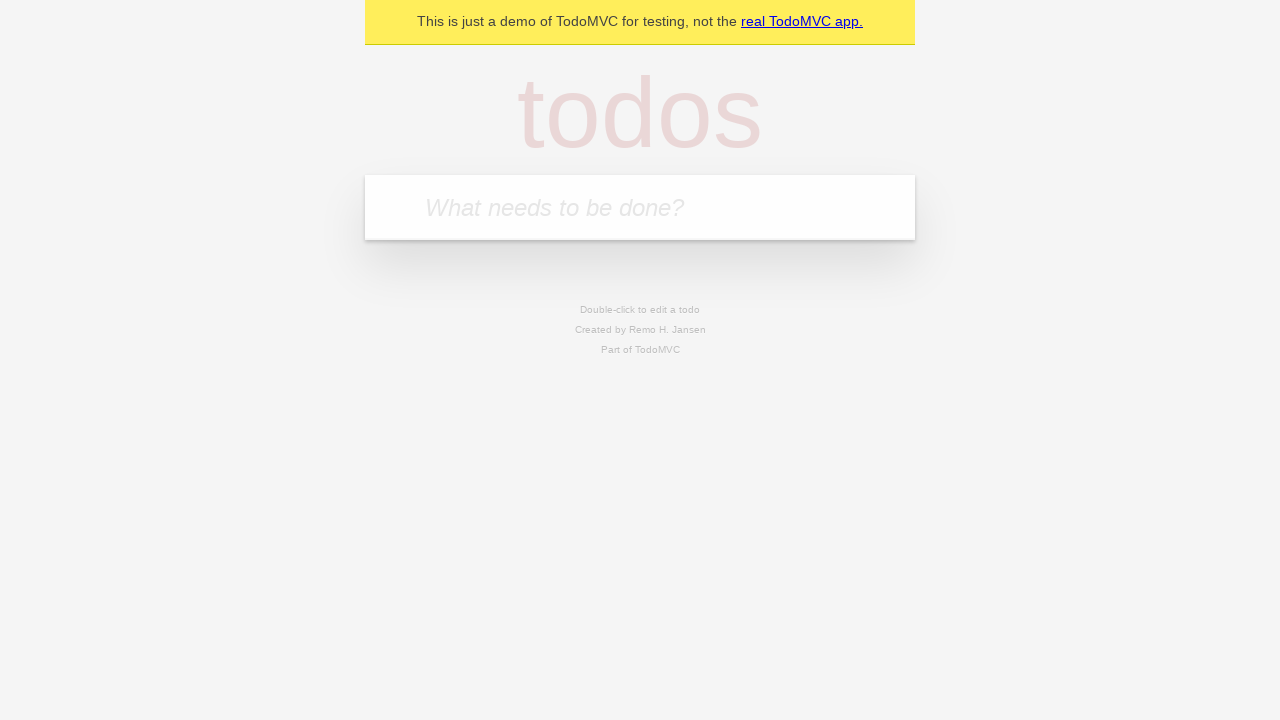

Filled todo input with 'buy some cheese' on internal:attr=[placeholder="What needs to be done?"i]
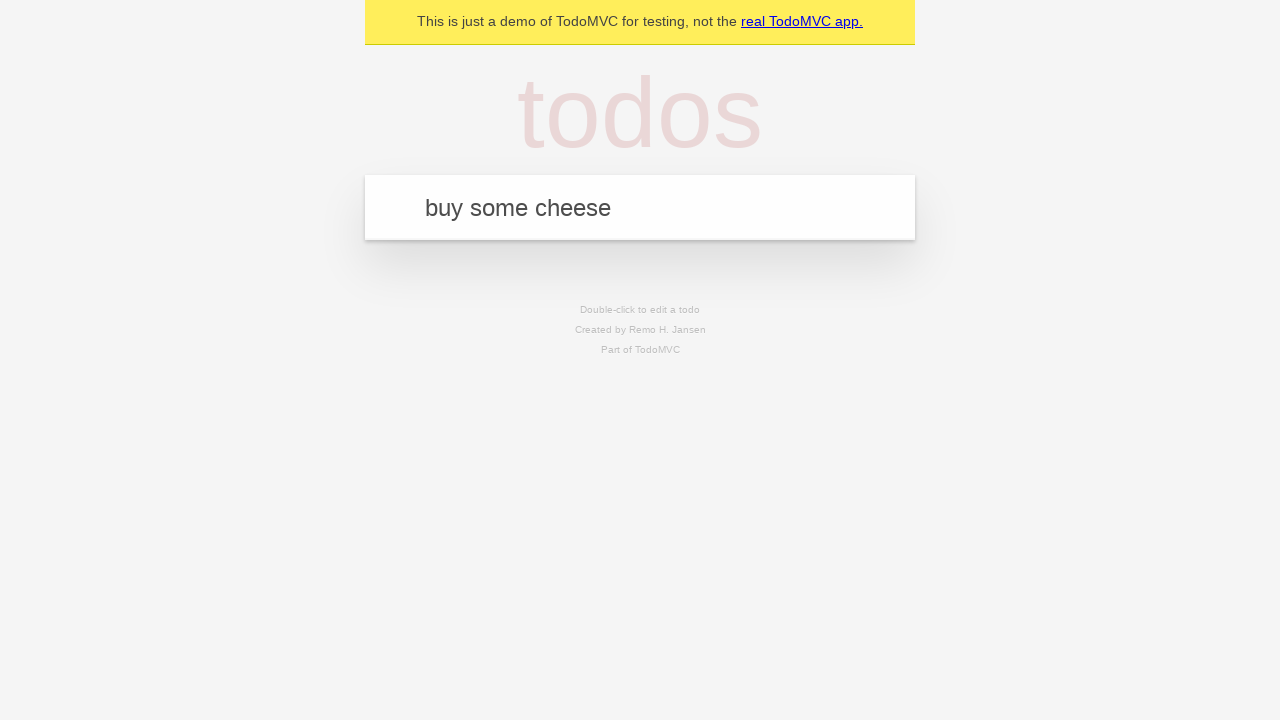

Pressed Enter to create first todo on internal:attr=[placeholder="What needs to be done?"i]
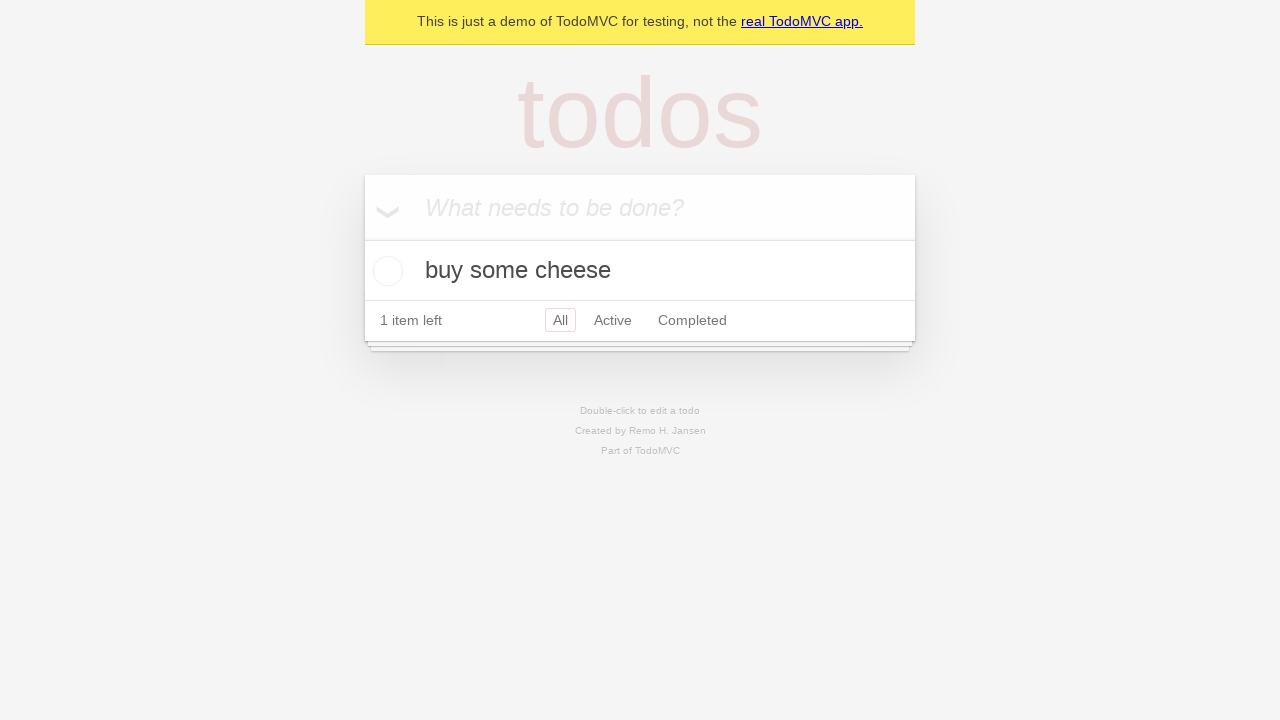

Filled todo input with 'feed the cat' on internal:attr=[placeholder="What needs to be done?"i]
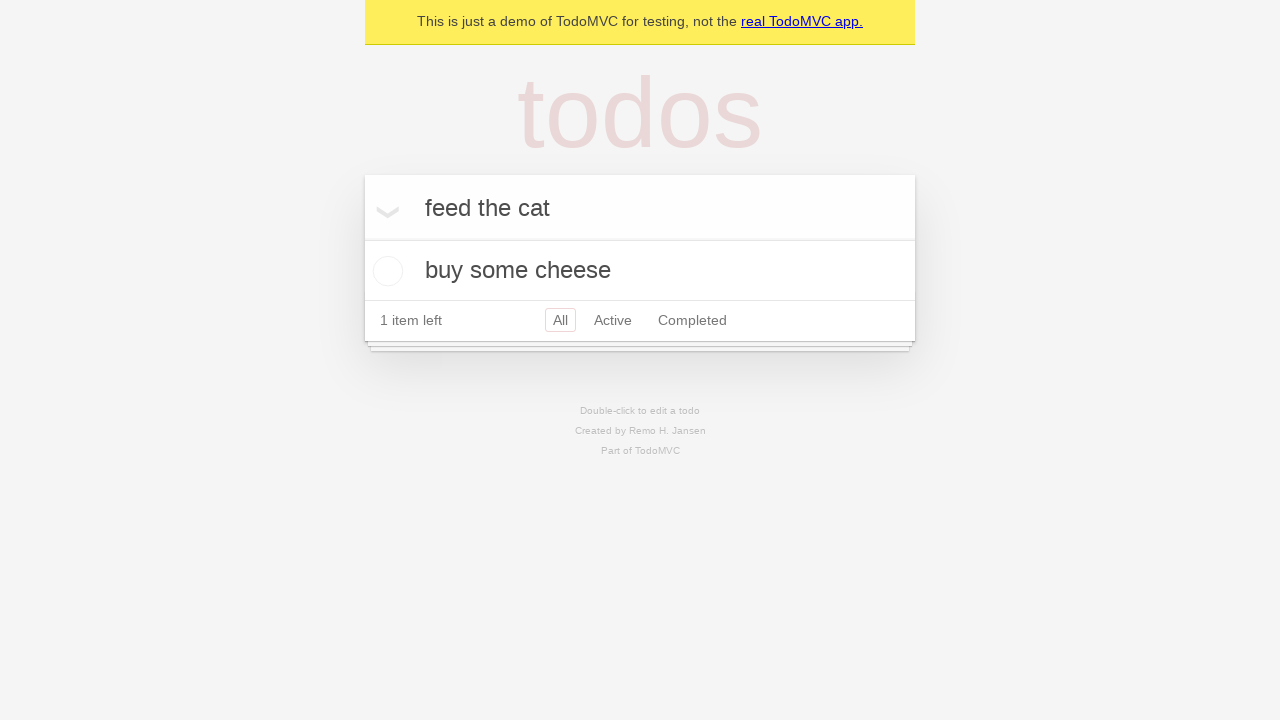

Pressed Enter to create second todo on internal:attr=[placeholder="What needs to be done?"i]
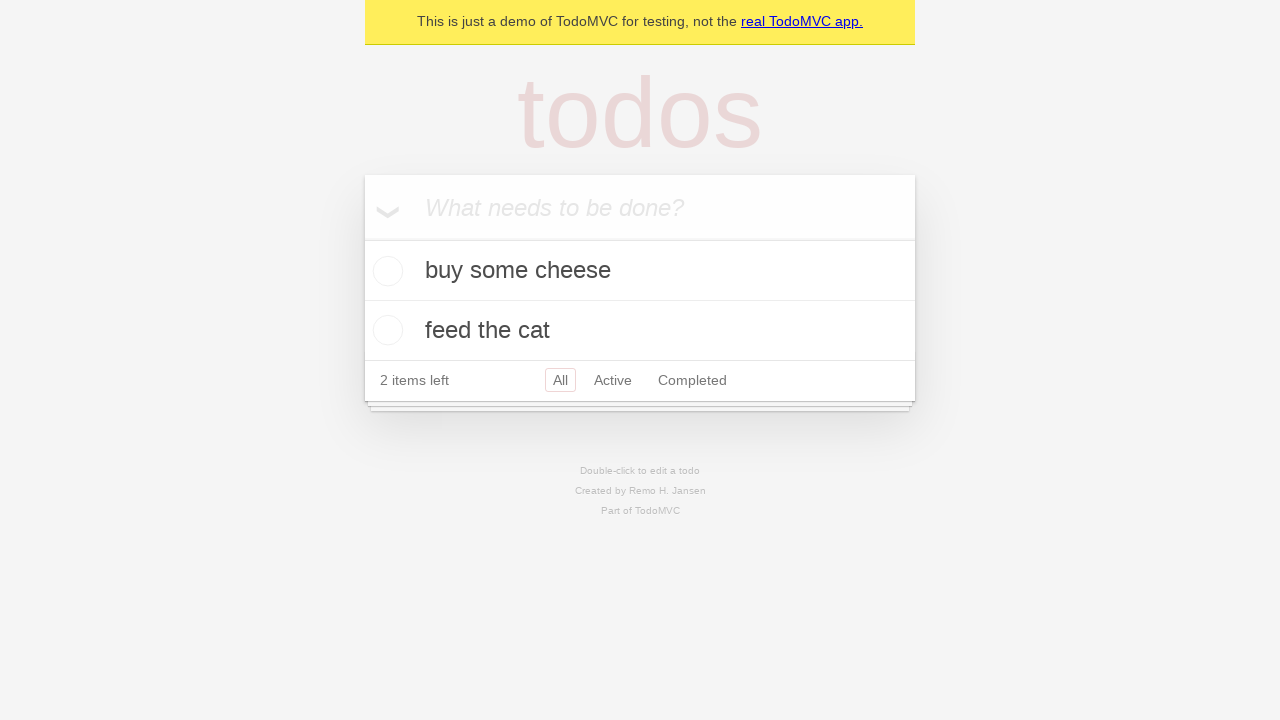

Filled todo input with 'book a doctors appointment' on internal:attr=[placeholder="What needs to be done?"i]
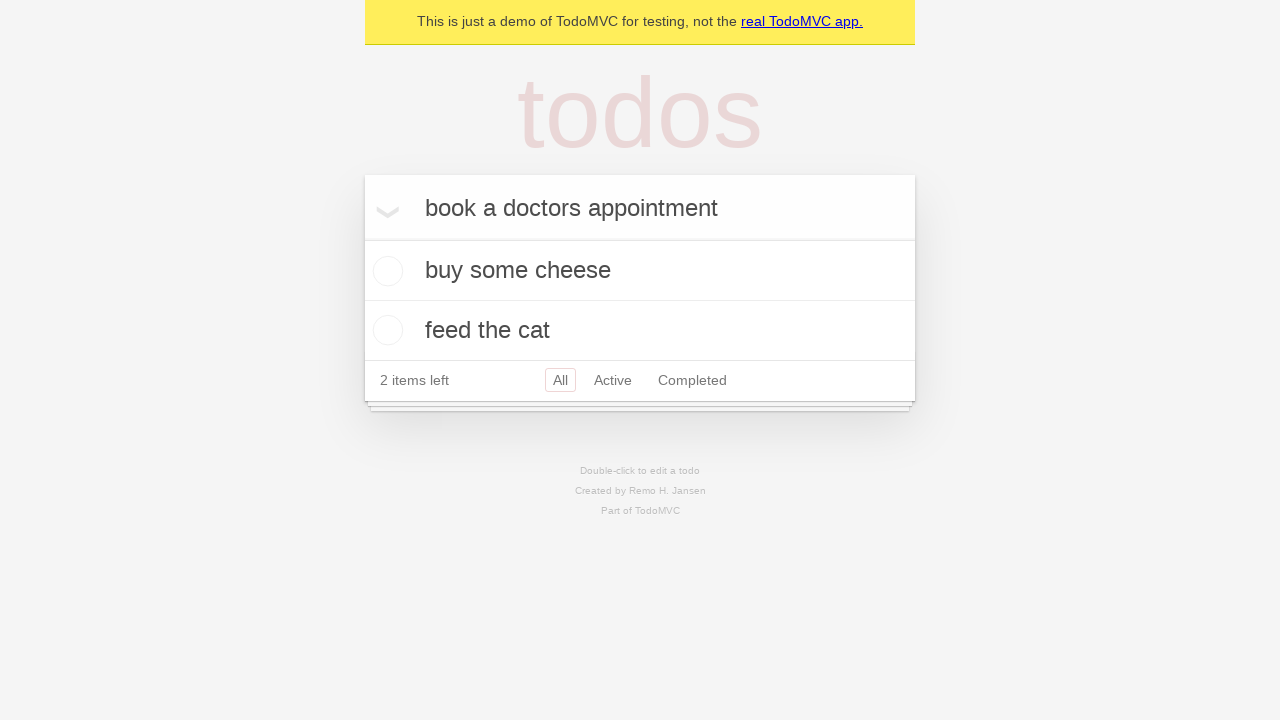

Pressed Enter to create third todo on internal:attr=[placeholder="What needs to be done?"i]
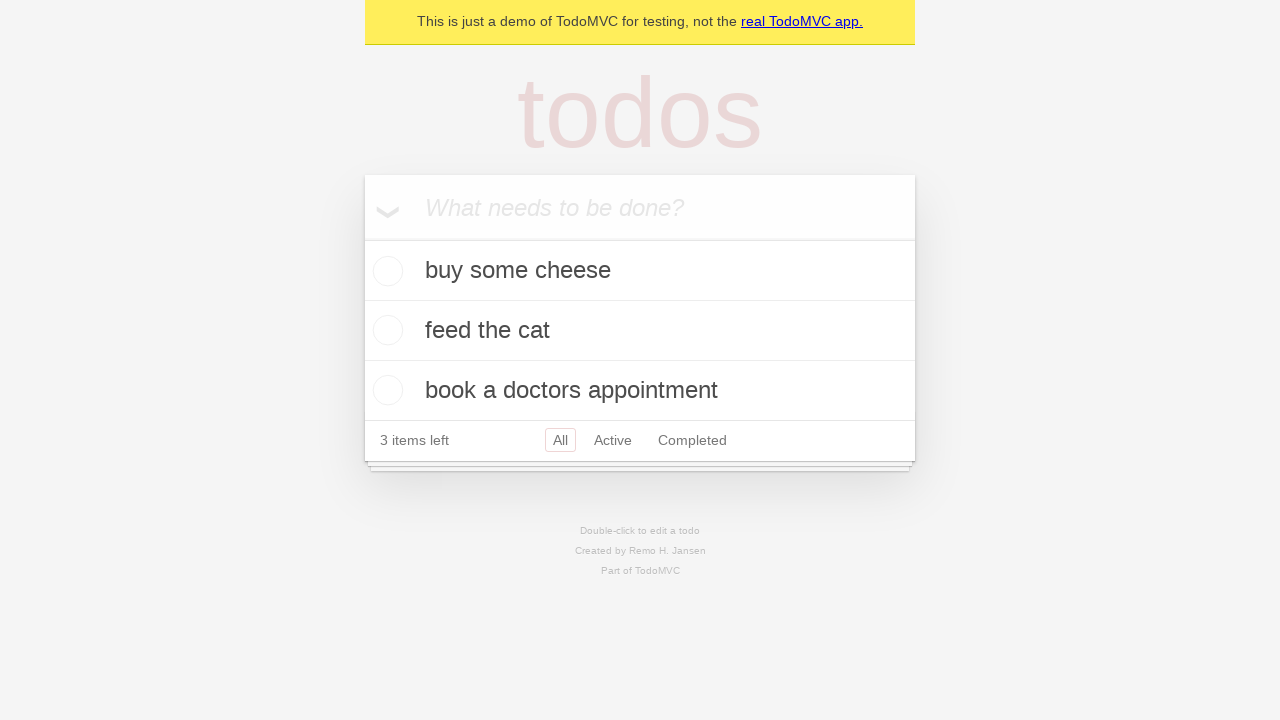

Checked the first todo item at (385, 271) on .todo-list li .toggle >> nth=0
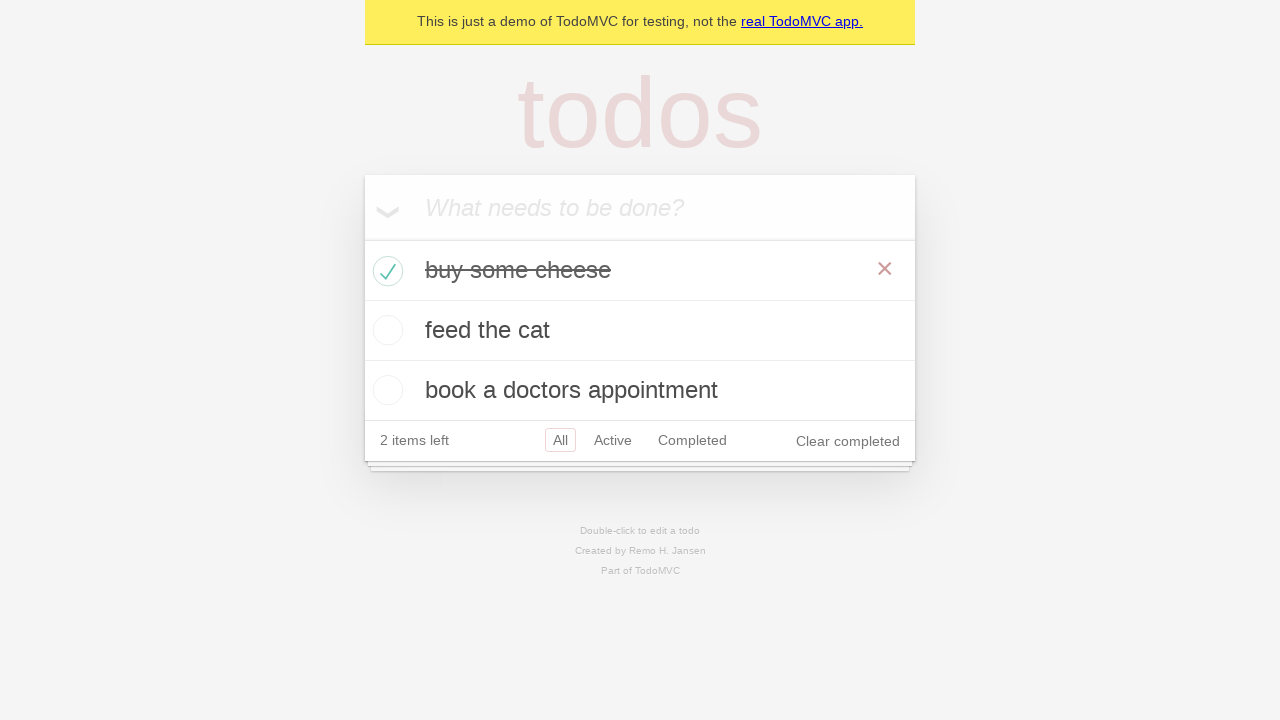

Clicked Clear completed button to remove completed todo at (848, 441) on internal:role=button[name="Clear completed"i]
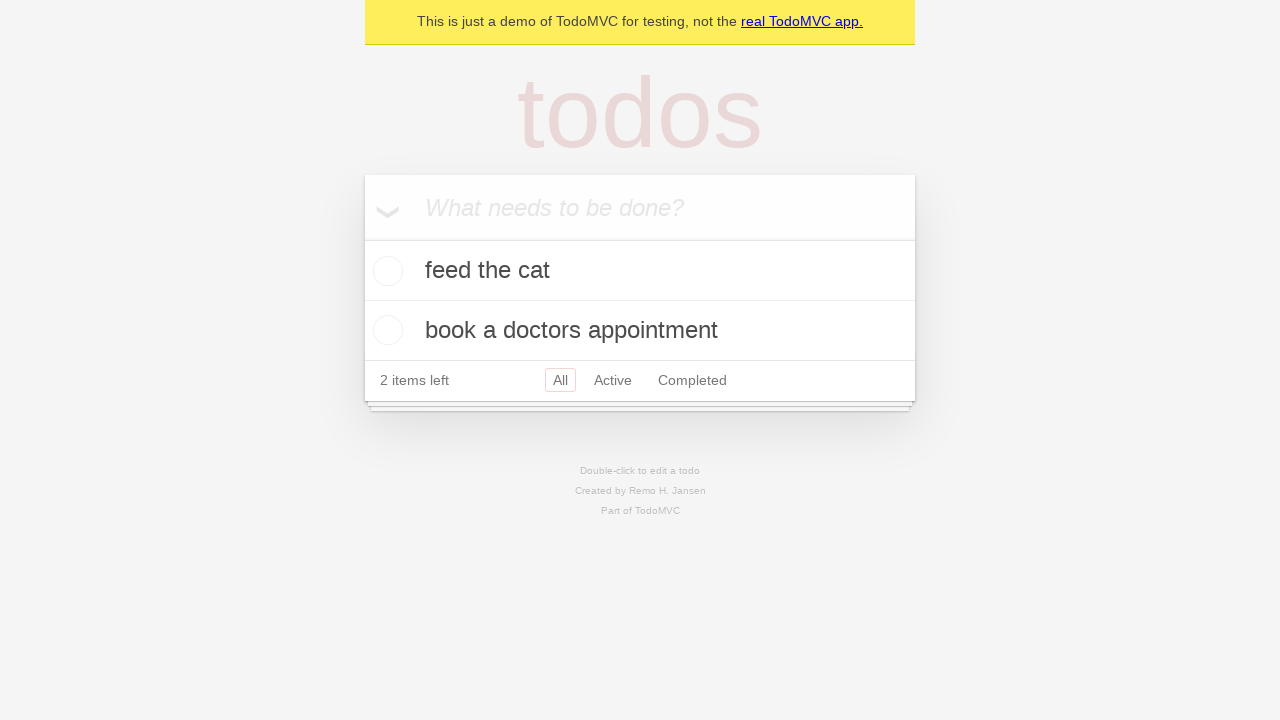

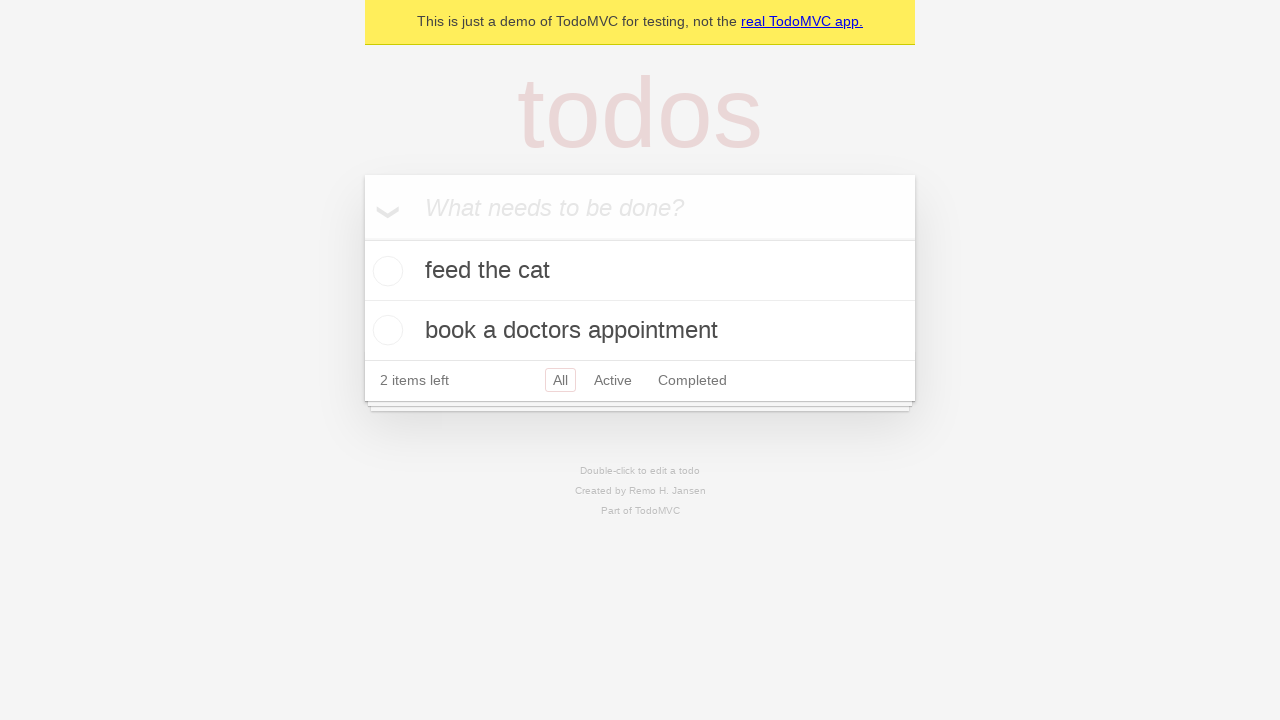